Tests form interaction within an iframe on w3schools by clearing and filling the first name field with a sample value

Starting URL: https://www.w3schools.com/html/tryit.asp?filename=tryhtml_form_submit

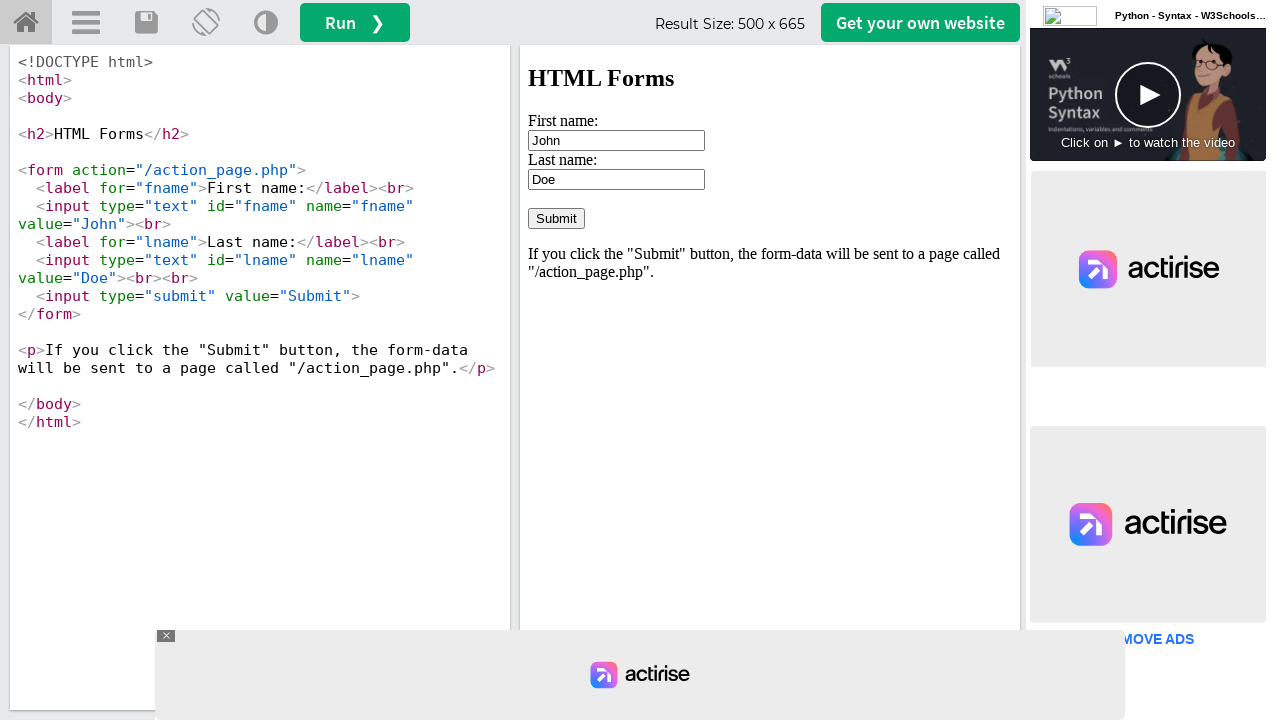

Located the first iframe on the page
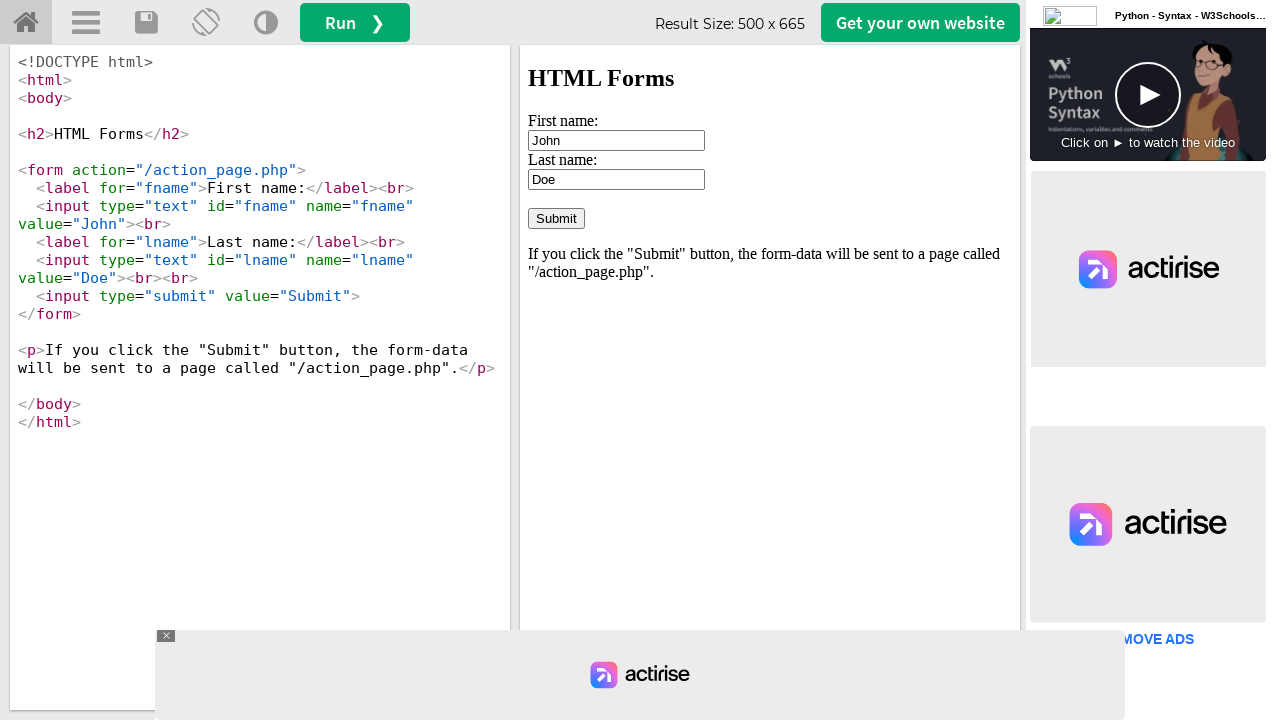

Cleared the first name field in the iframe on iframe >> nth=0 >> internal:control=enter-frame >> #fname
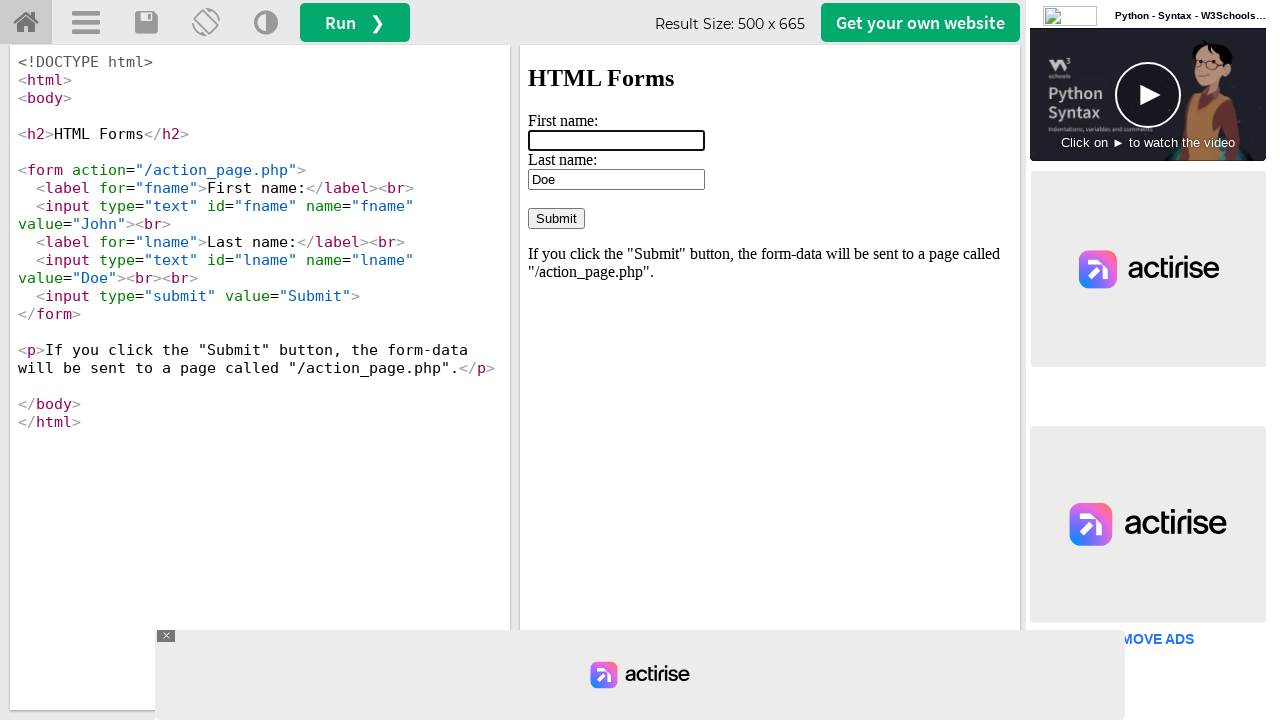

Filled the first name field with 'swathi' on iframe >> nth=0 >> internal:control=enter-frame >> #fname
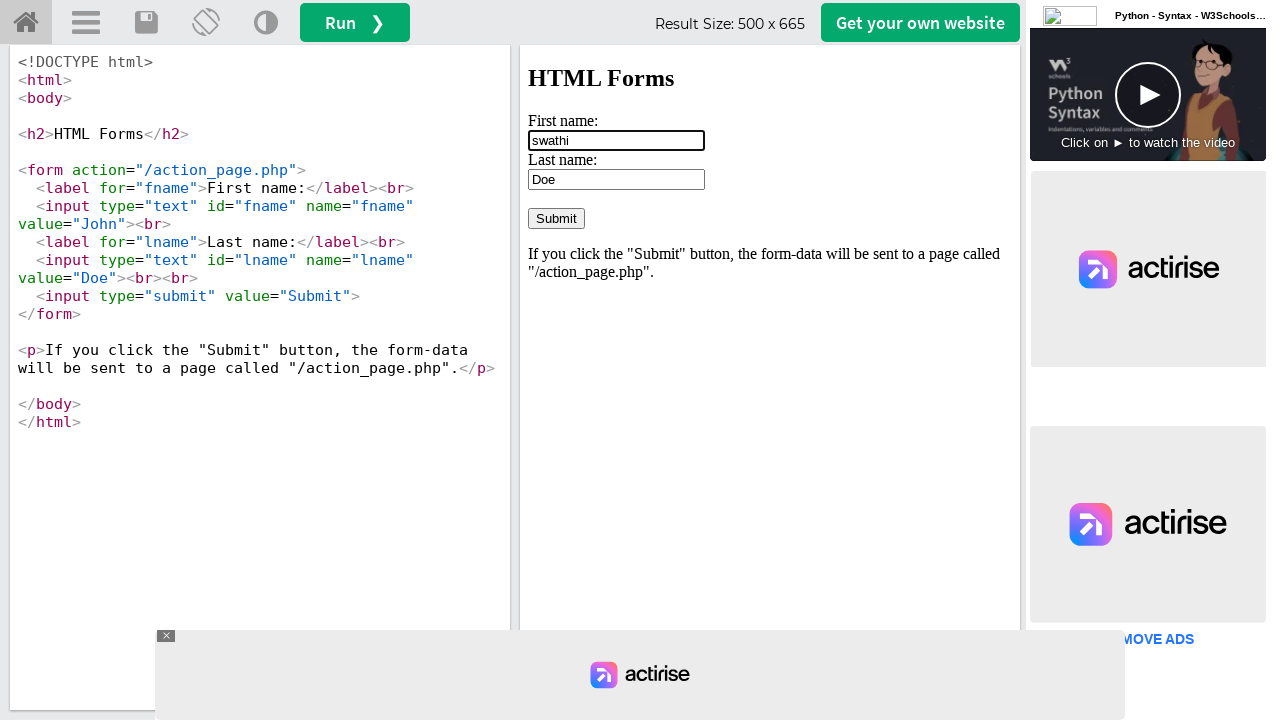

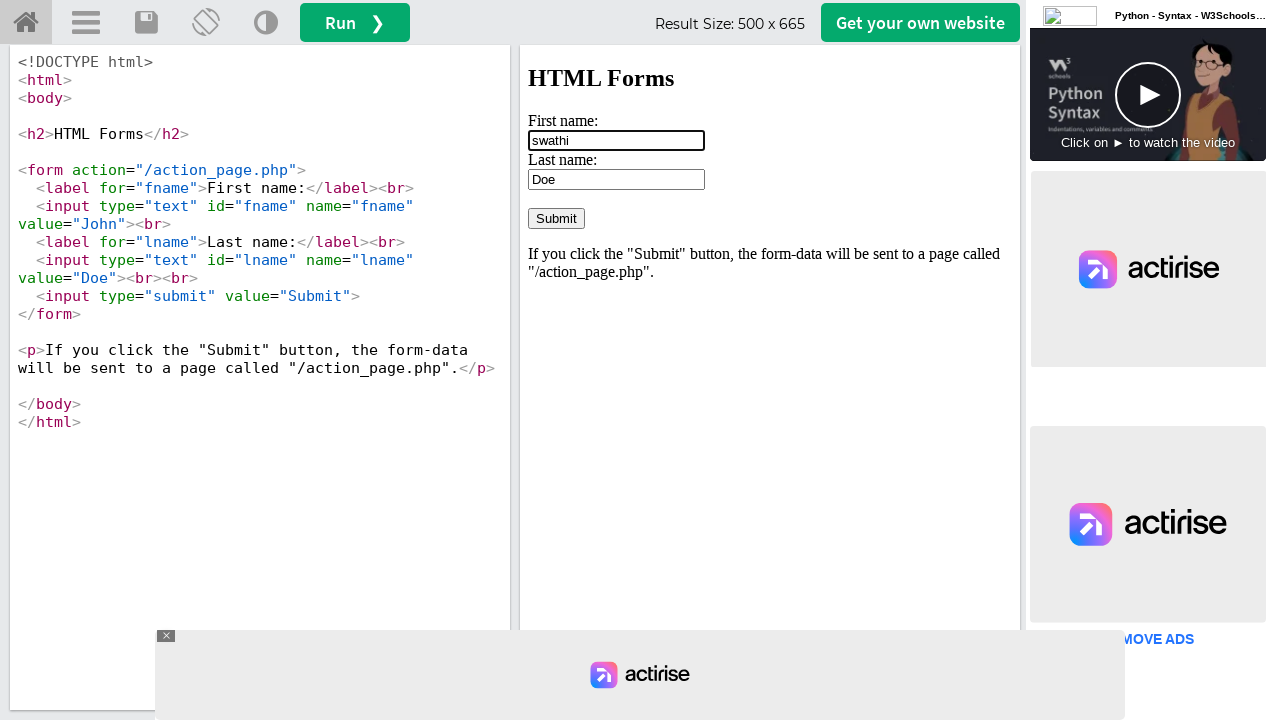